Tests the search functionality on Python.org by entering a search query "pycon" and verifying results are found

Starting URL: https://www.python.org

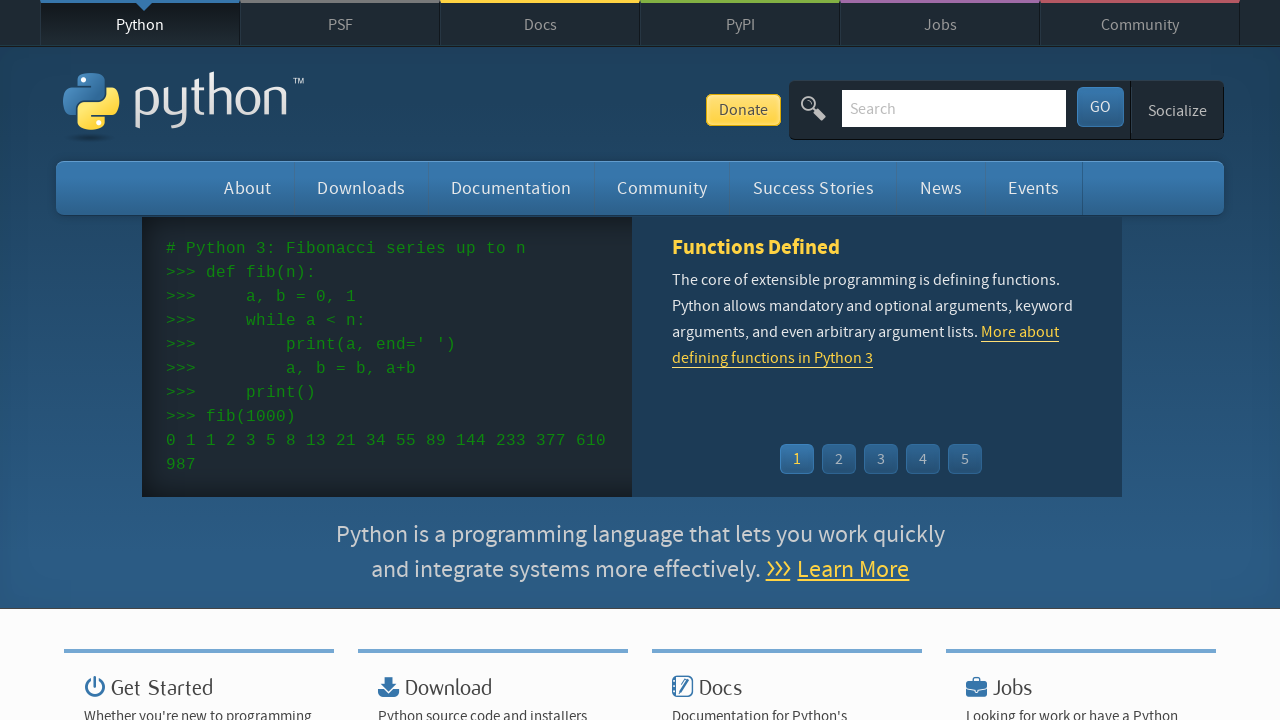

Filled search box with query 'pycon' on input[name='q']
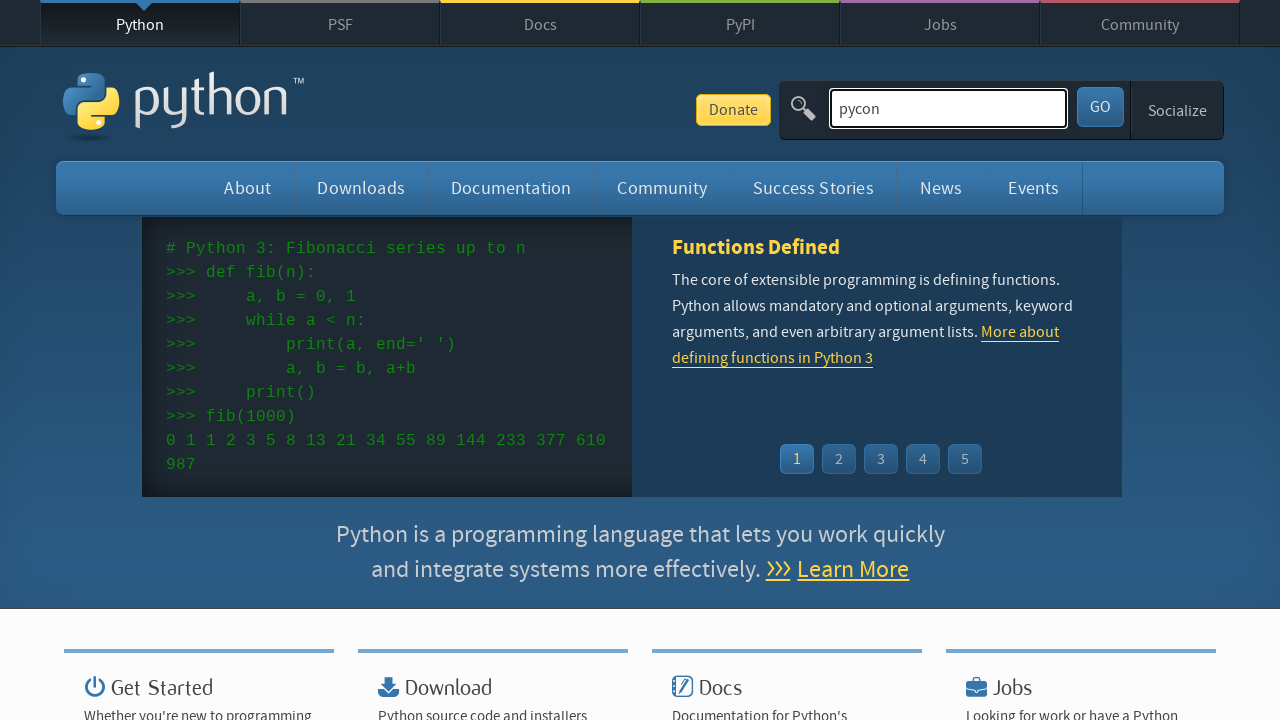

Pressed Enter to submit search on input[name='q']
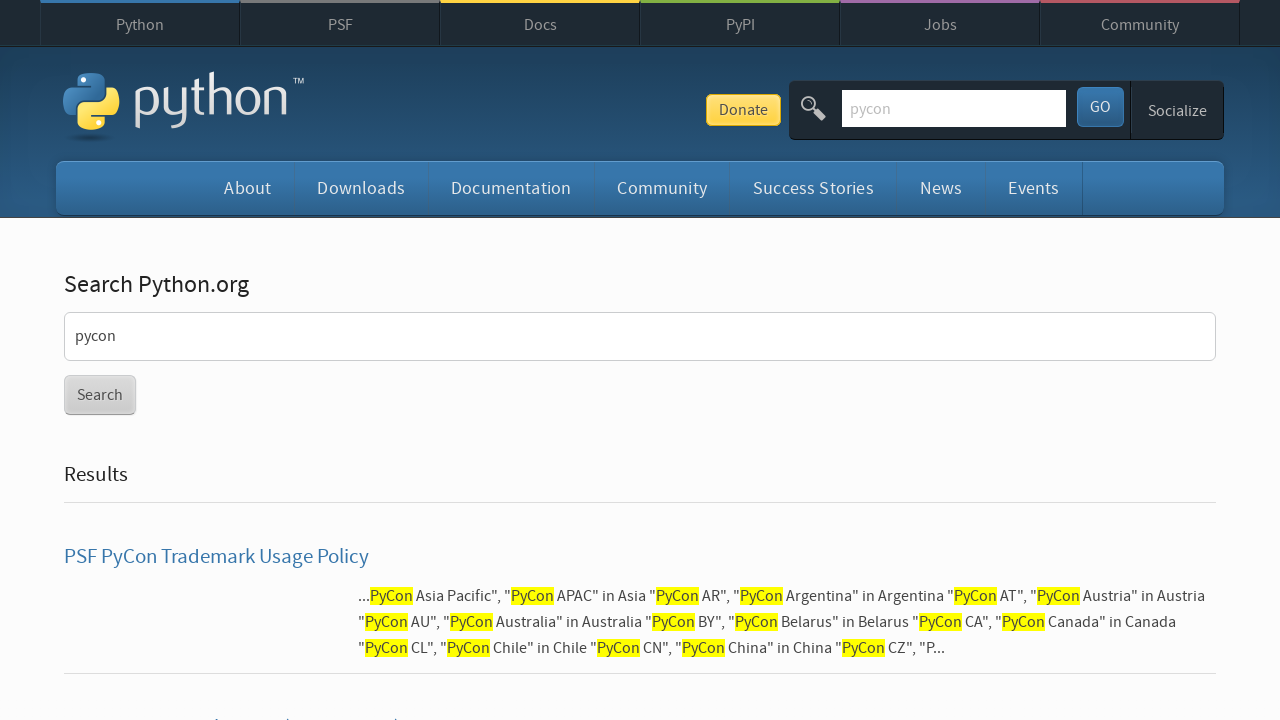

Search results page loaded successfully
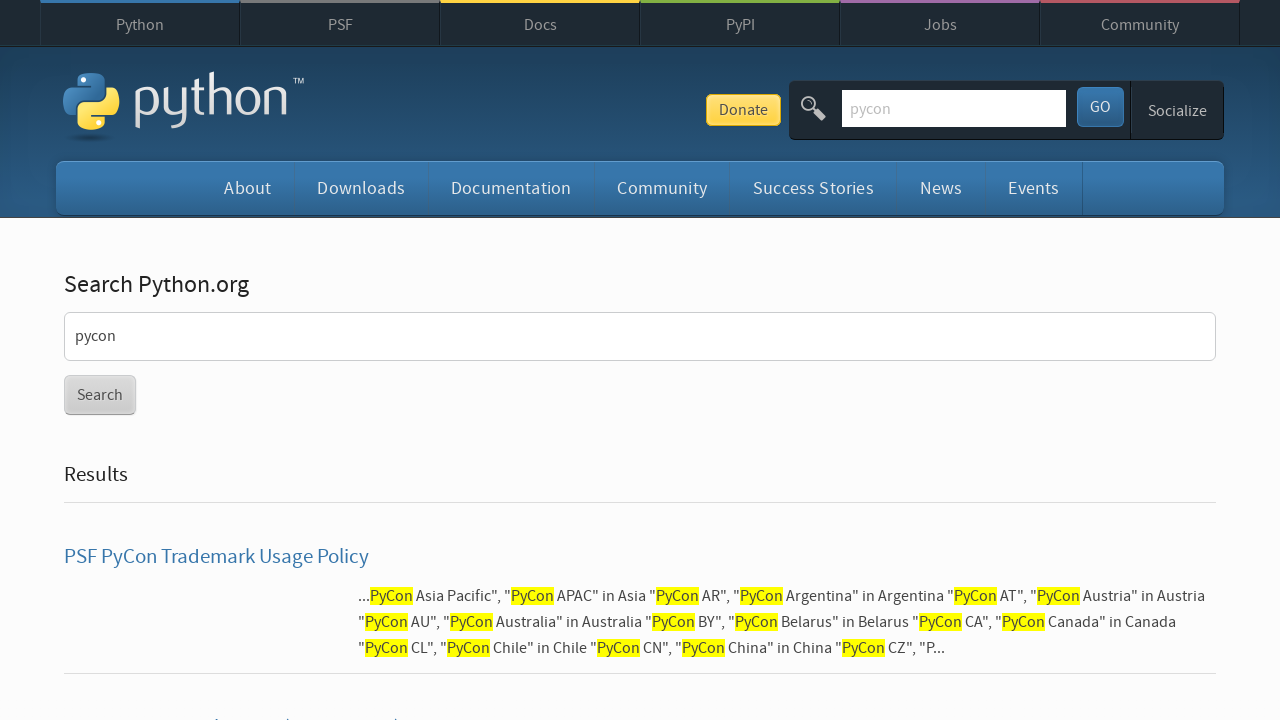

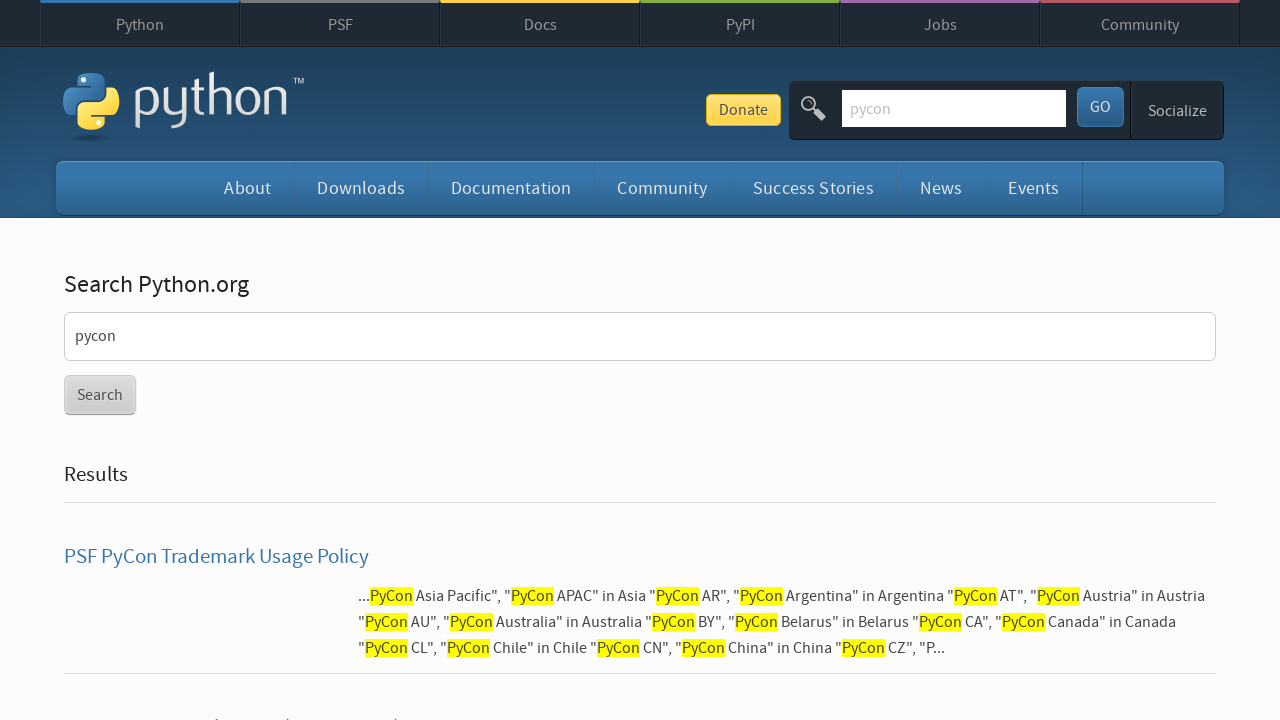